Tests mouse hover and click-hold functionality by moving to an input field, holding click, and typing text

Starting URL: https://admlucid.com/Home/WebElements

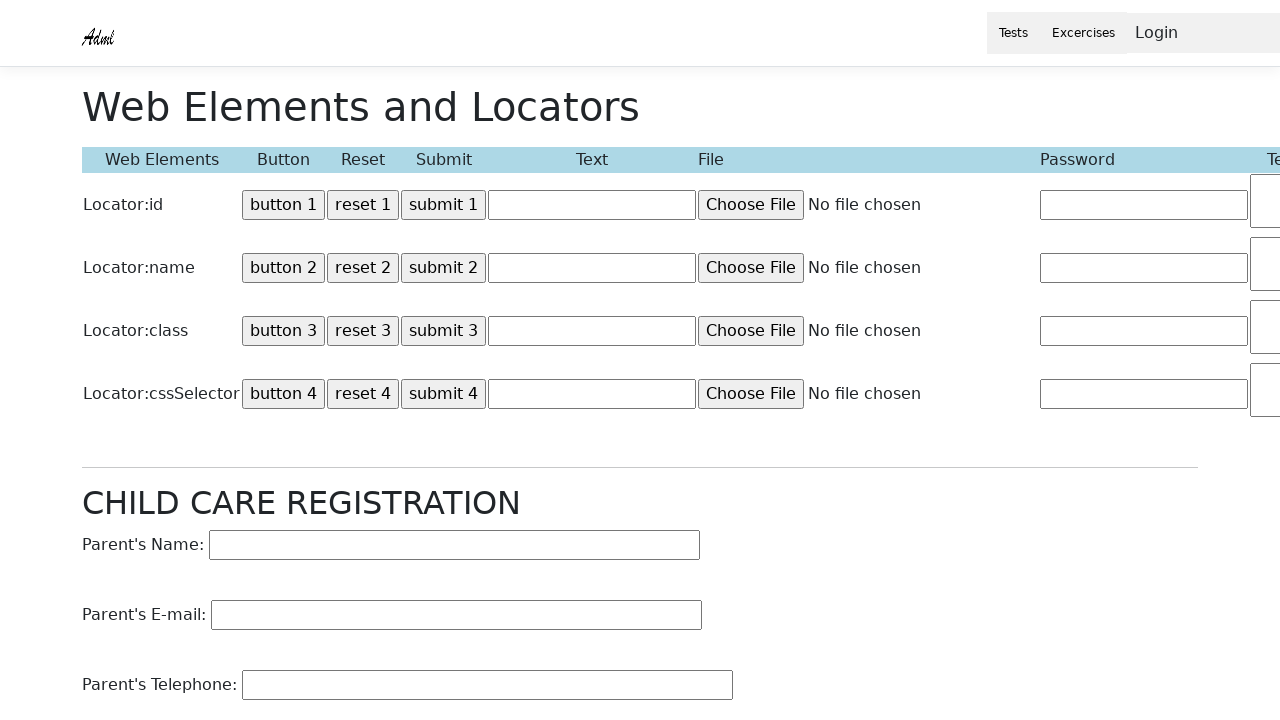

Waited for input field with name 'Text2' to be visible
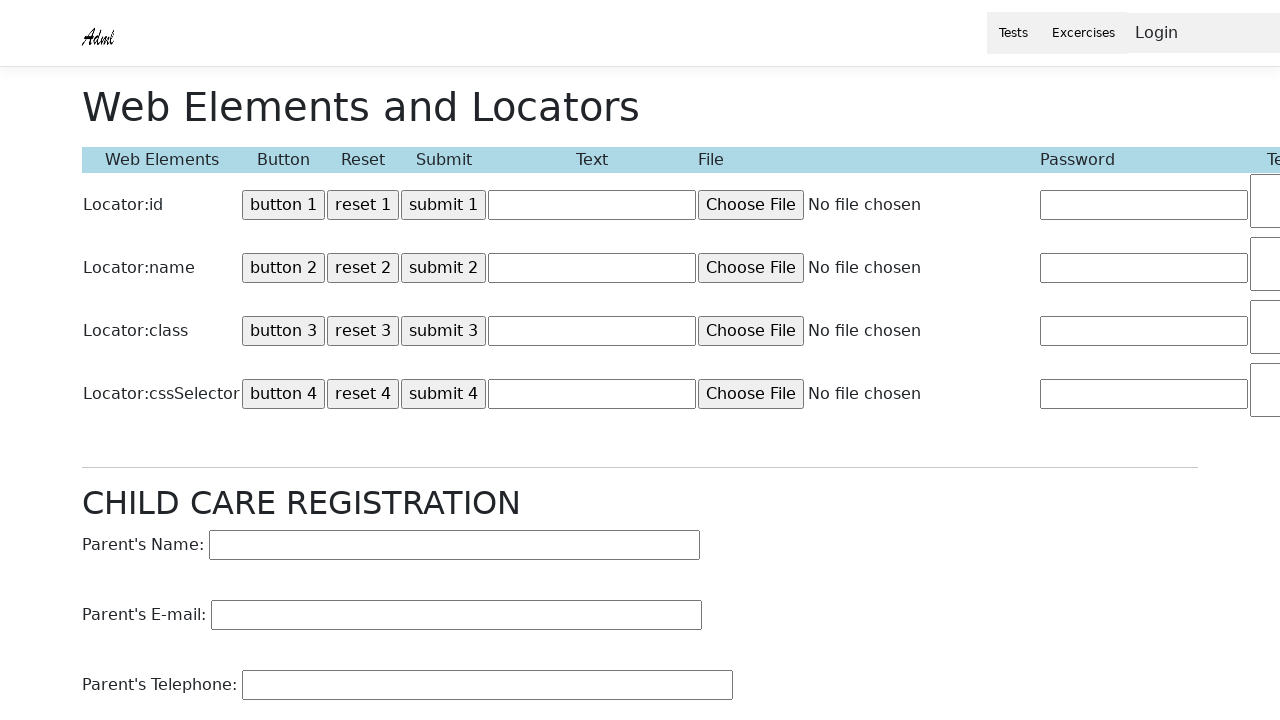

Hovered over the input field at (592, 268) on input[name='Text2']
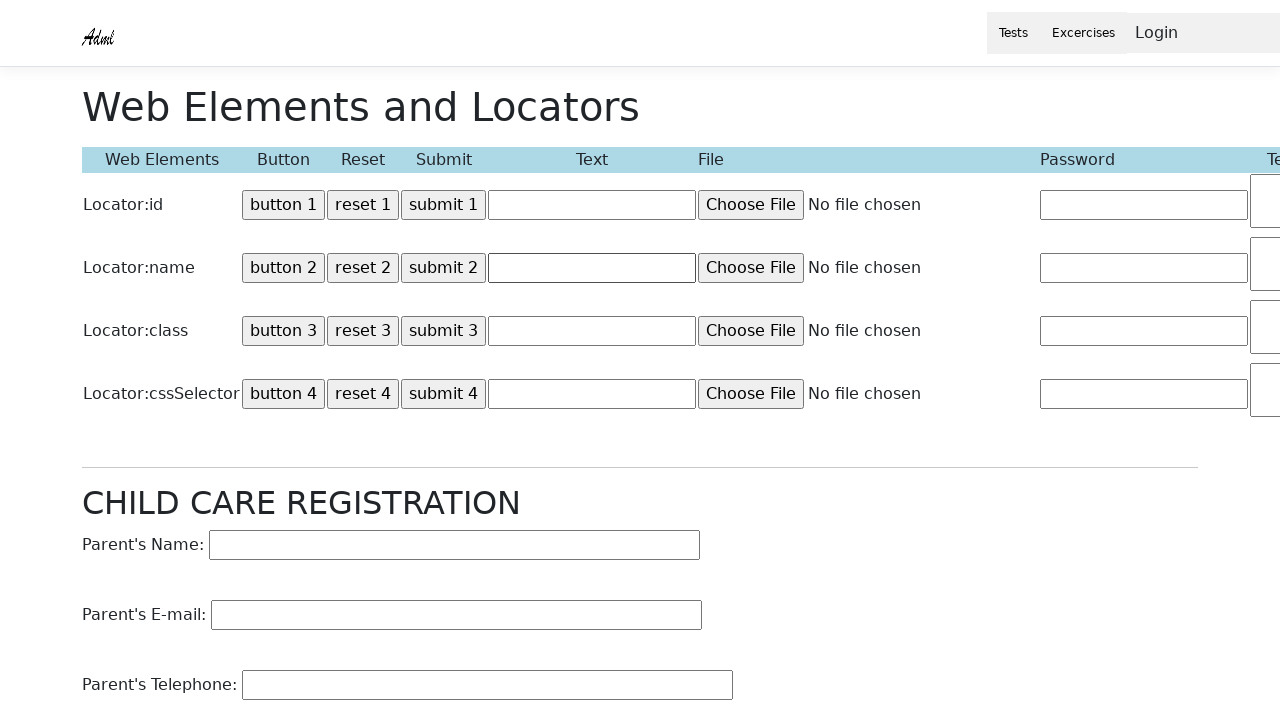

Clicked on the input field at (592, 268) on input[name='Text2']
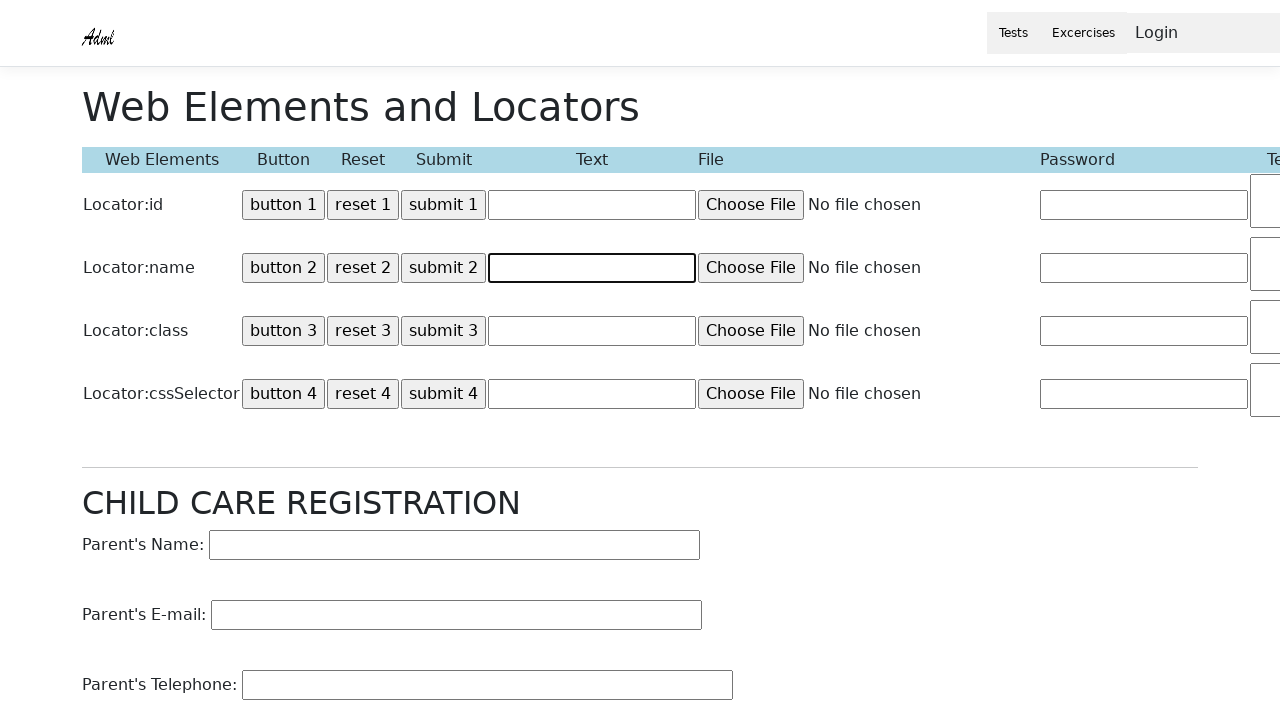

Filled input field with text 'abcdddddddddddddddddddddddddddddddddddddddddddddd' on input[name='Text2']
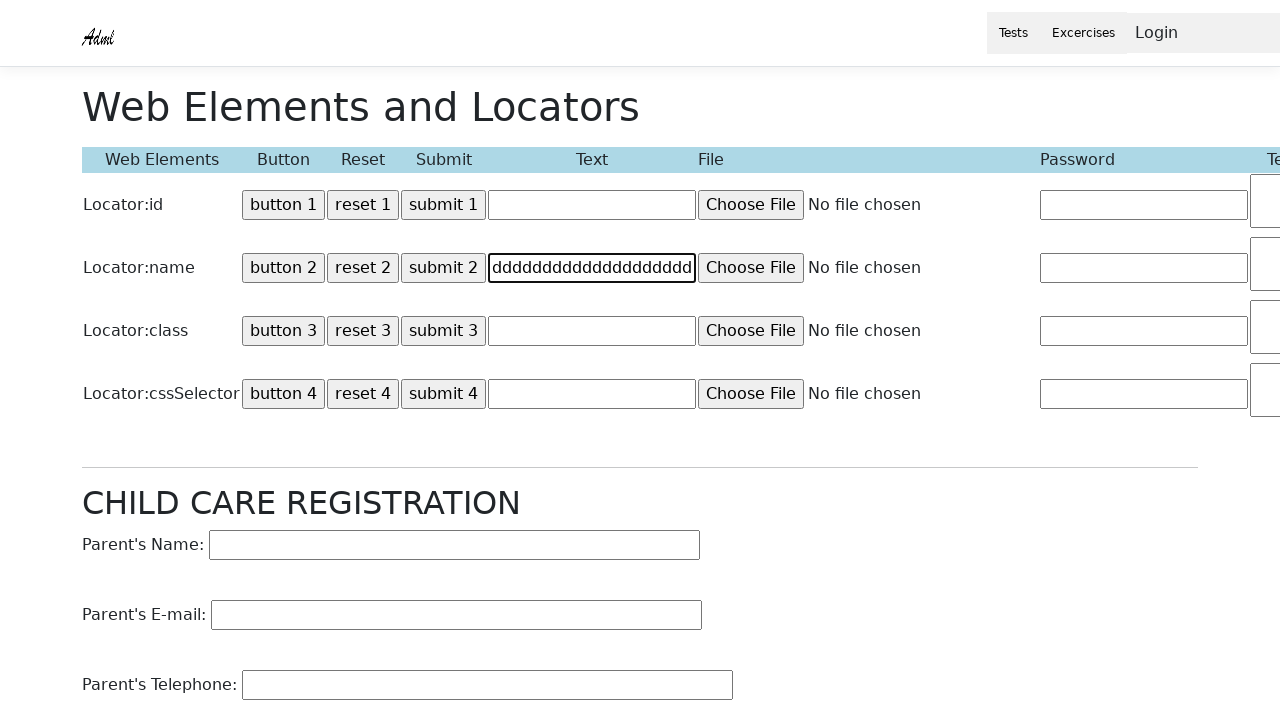

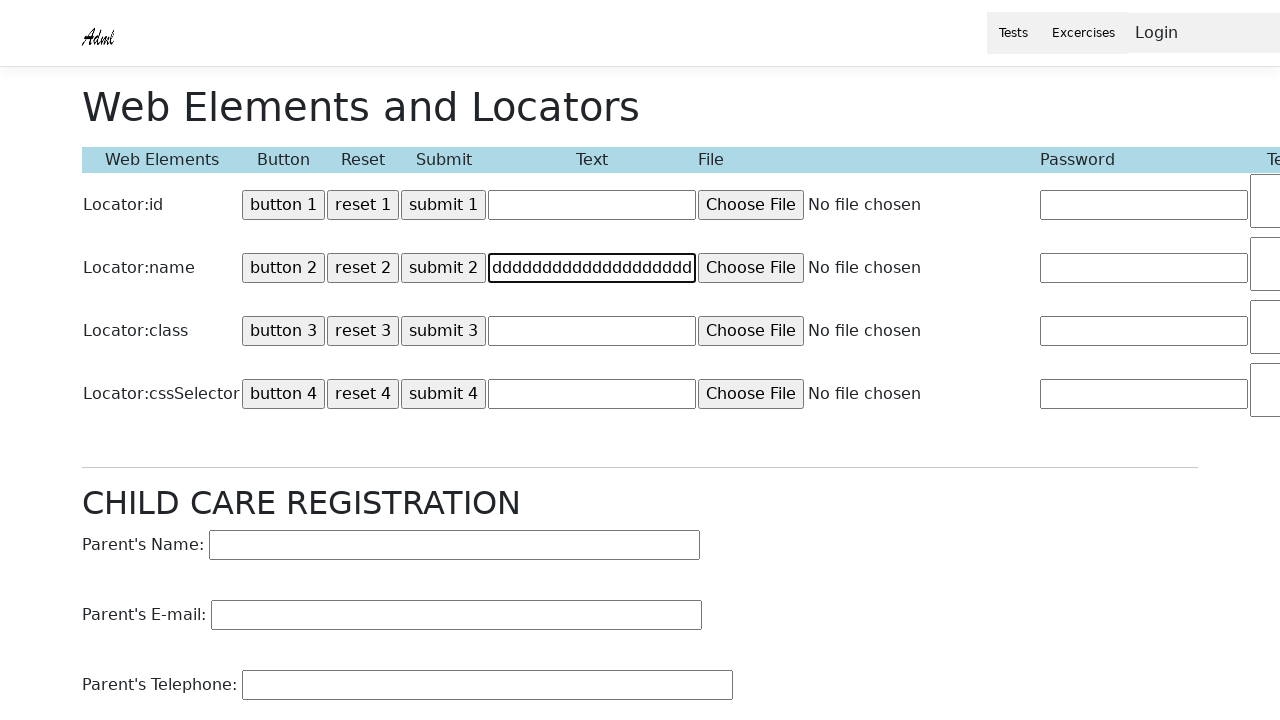